Tests adding a single item to the TodoMVC React todo list and verifies it appears correctly

Starting URL: https://todomvc.com/examples/react/dist/

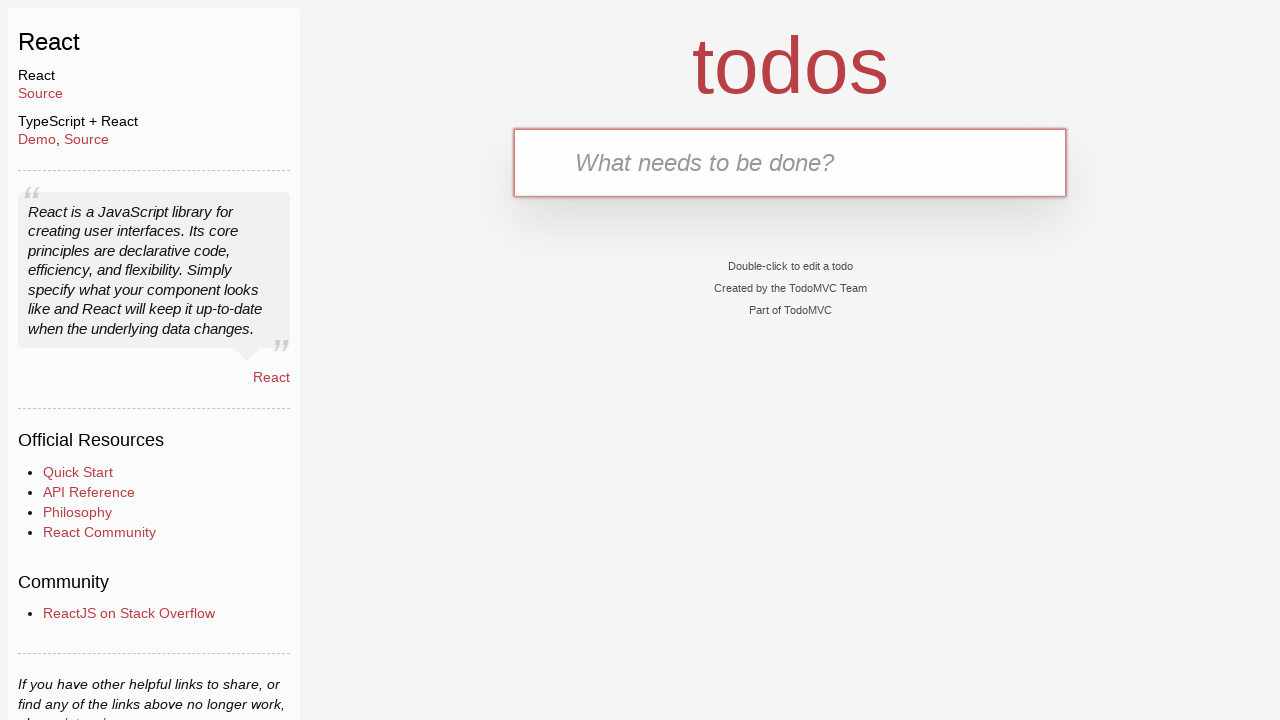

Filled new todo input field with 'Buy Sweets' on .new-todo
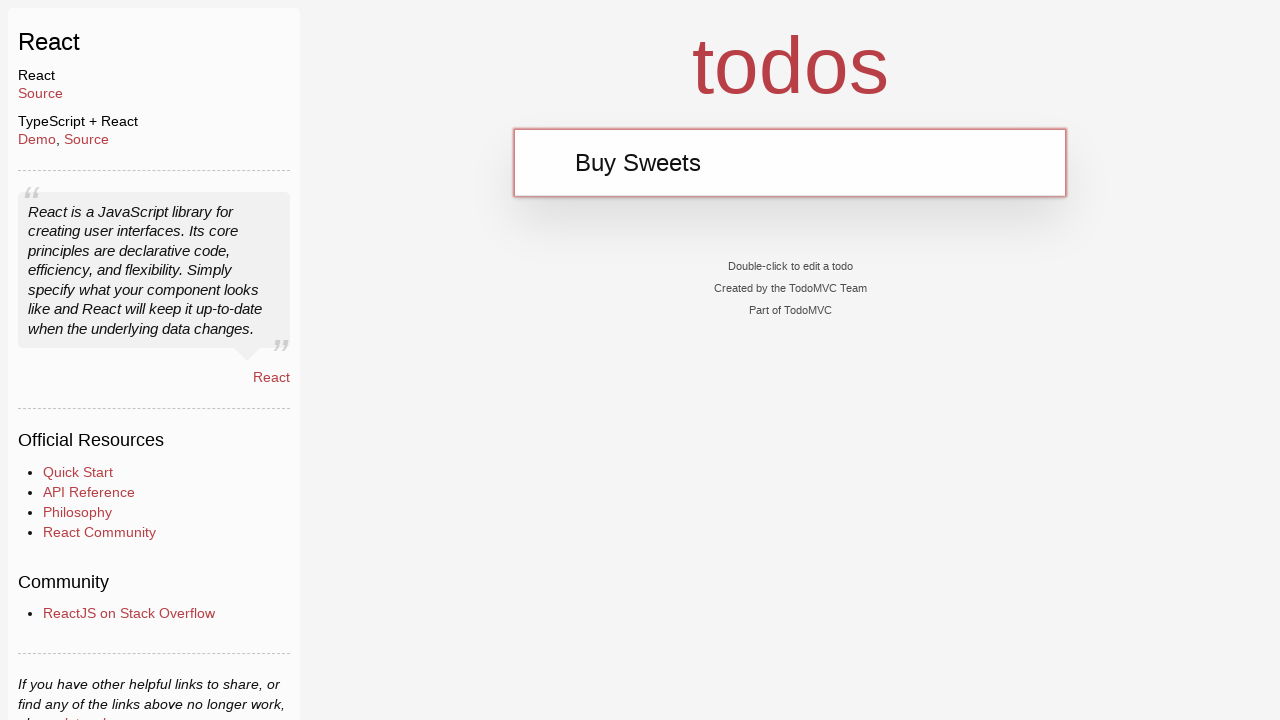

Pressed Enter to add todo item to the list on .new-todo
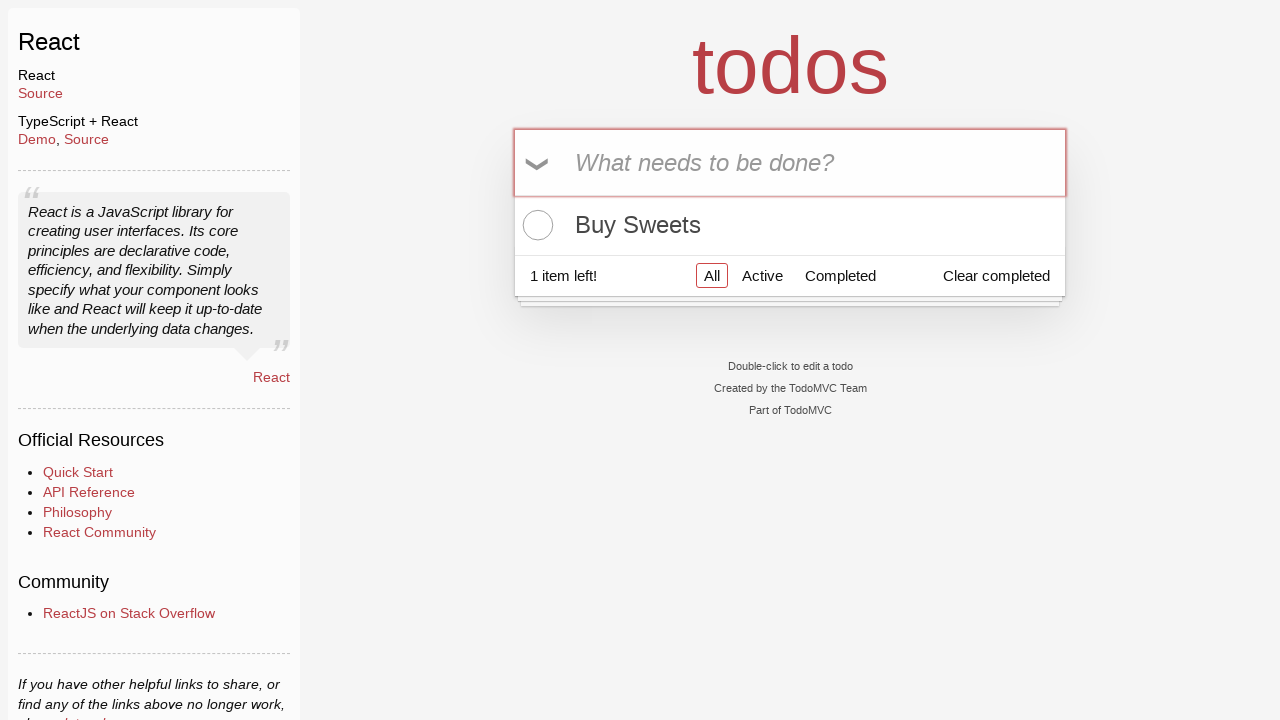

Verified todo item appeared in the list
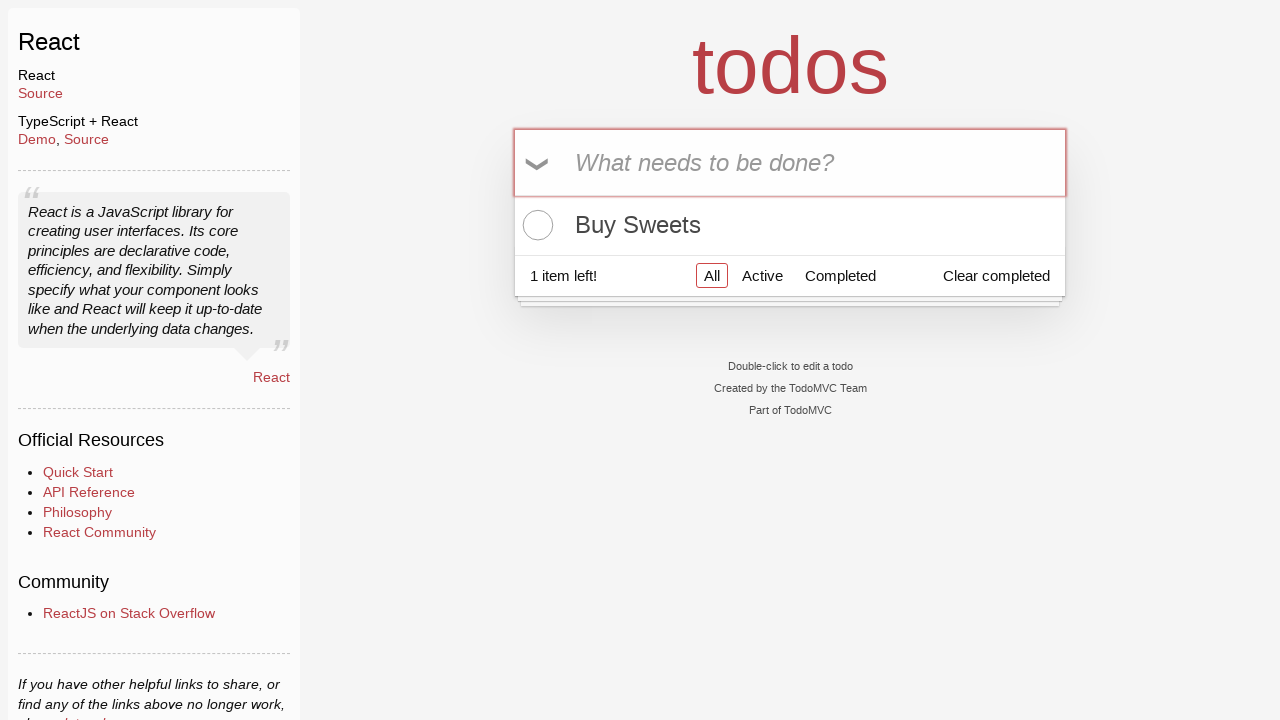

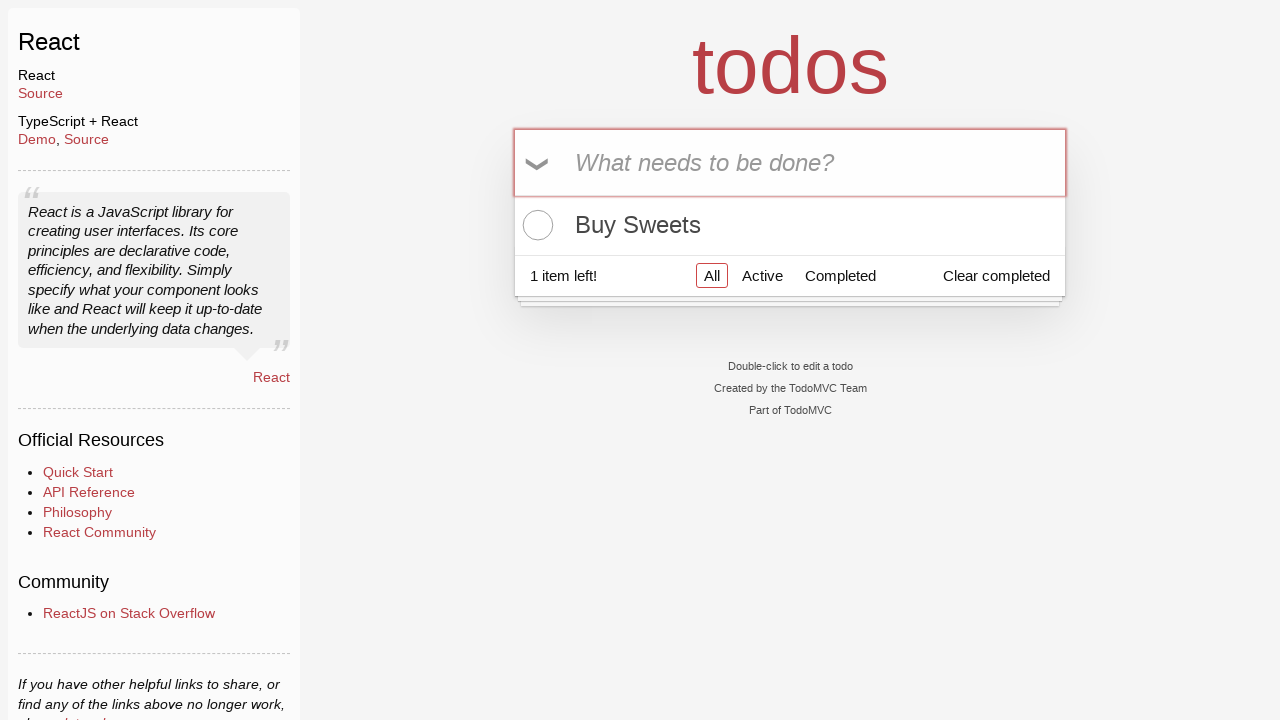